Tests that navigating to a non-existent page displays a proper 404 error message

Starting URL: https://www.olympiafinancial.com/thisshouldntwork

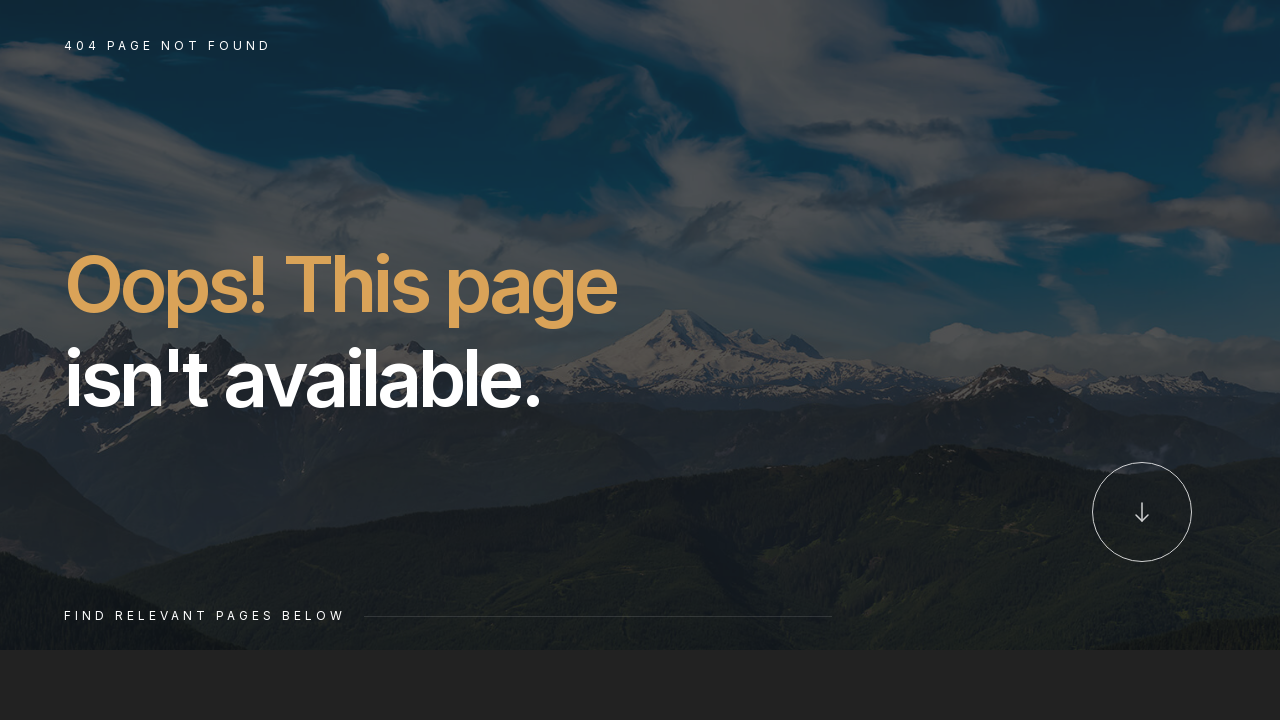

Navigated to non-existent page https://www.olympiafinancial.com/thisshouldntwork
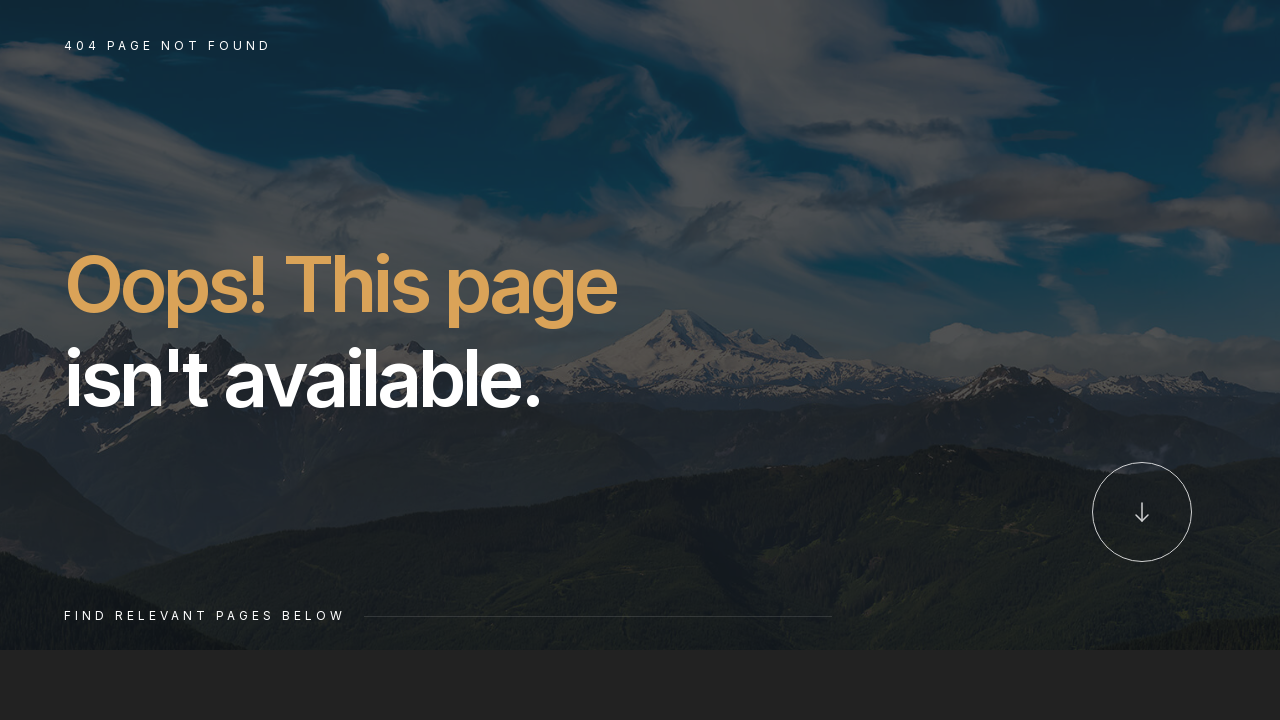

Waited for 404 error message to appear
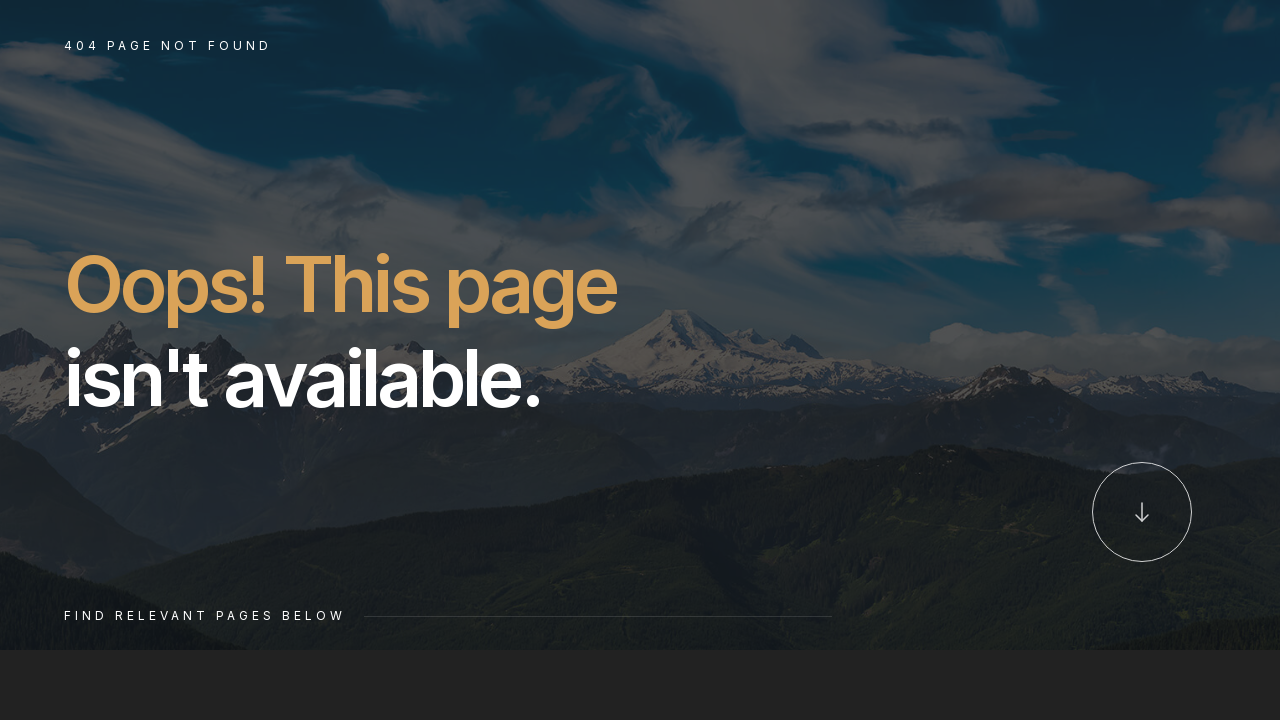

Located 404 error message element
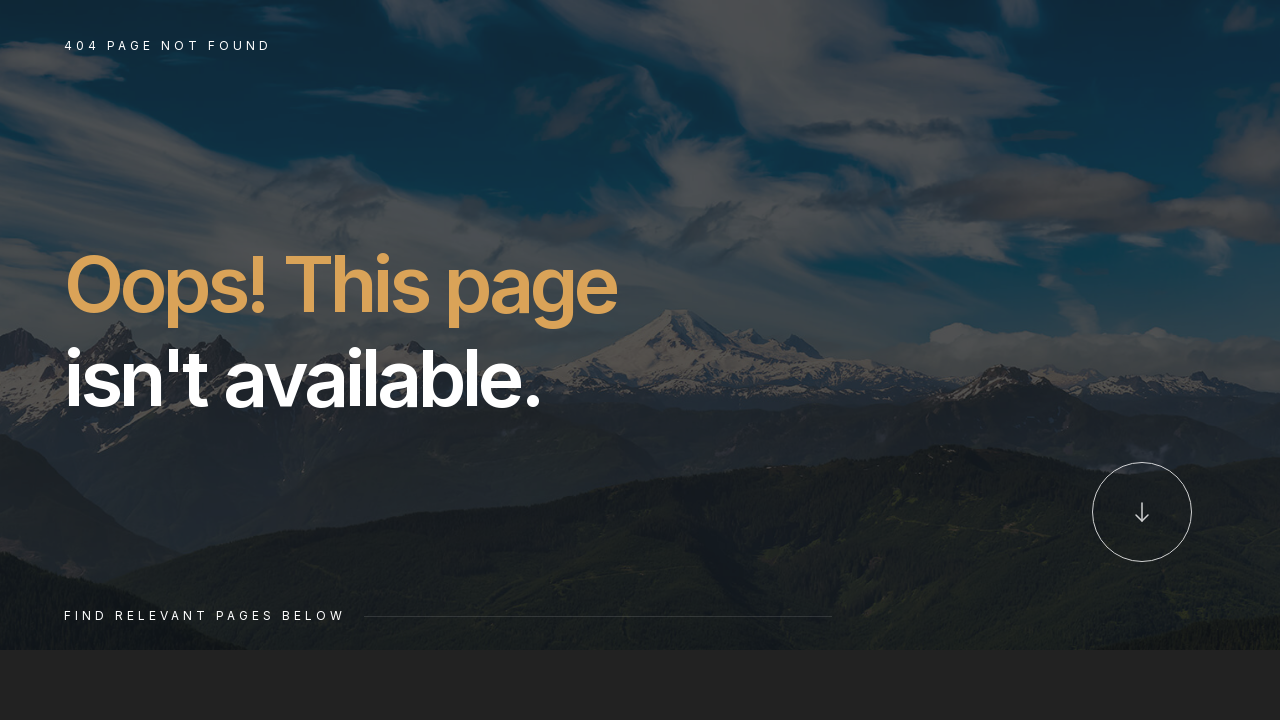

Verified 404 error message is visible
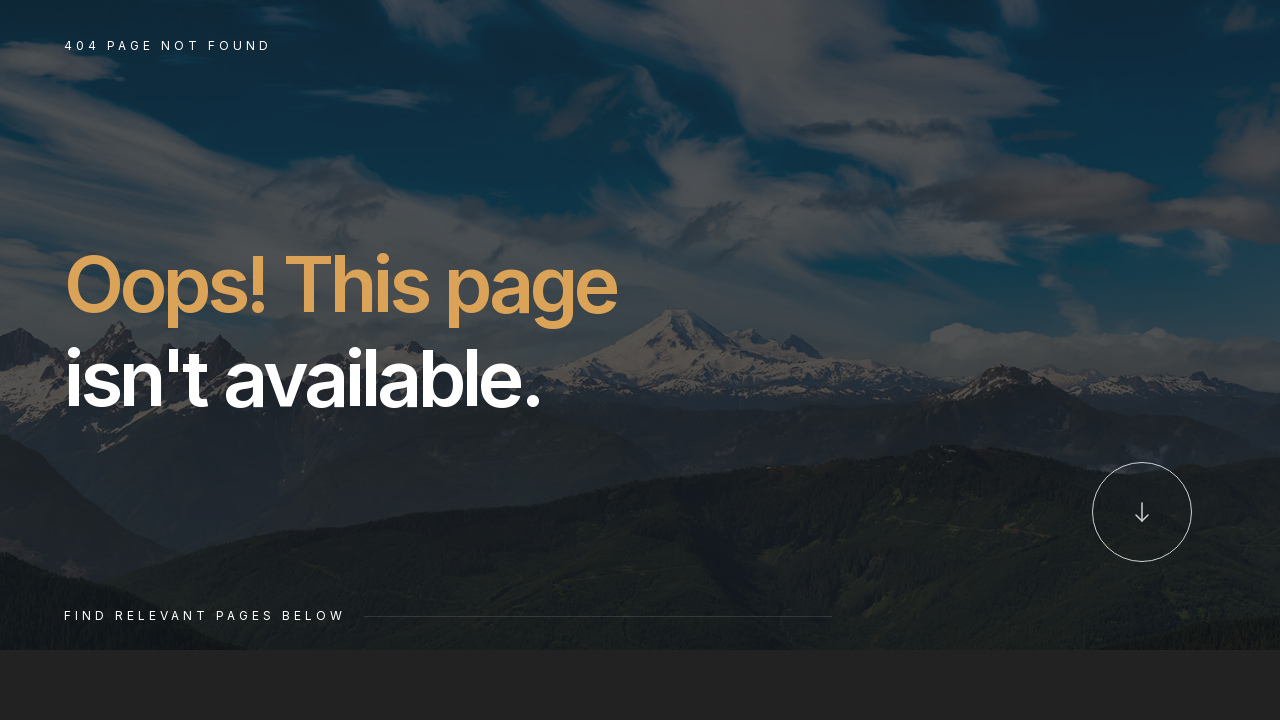

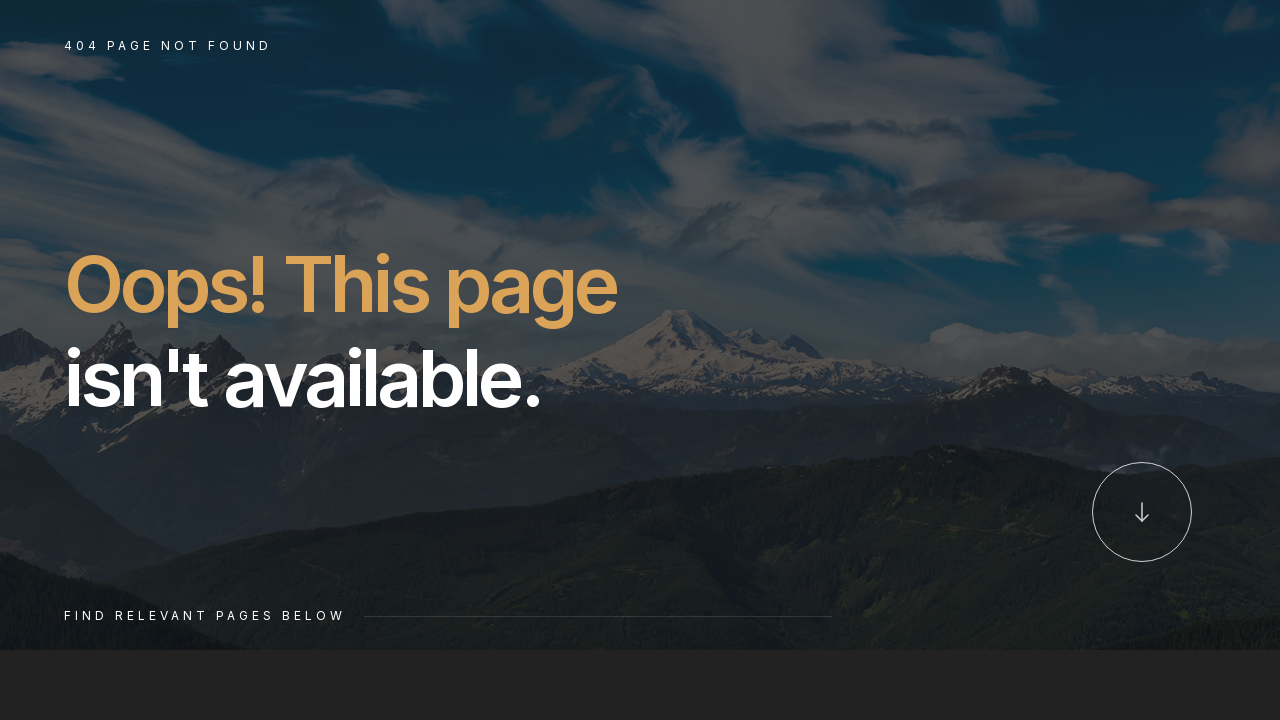